Tests opening a new browser window, navigating to a different page in that window, and verifying that two windows are open.

Starting URL: https://the-internet.herokuapp.com/windows

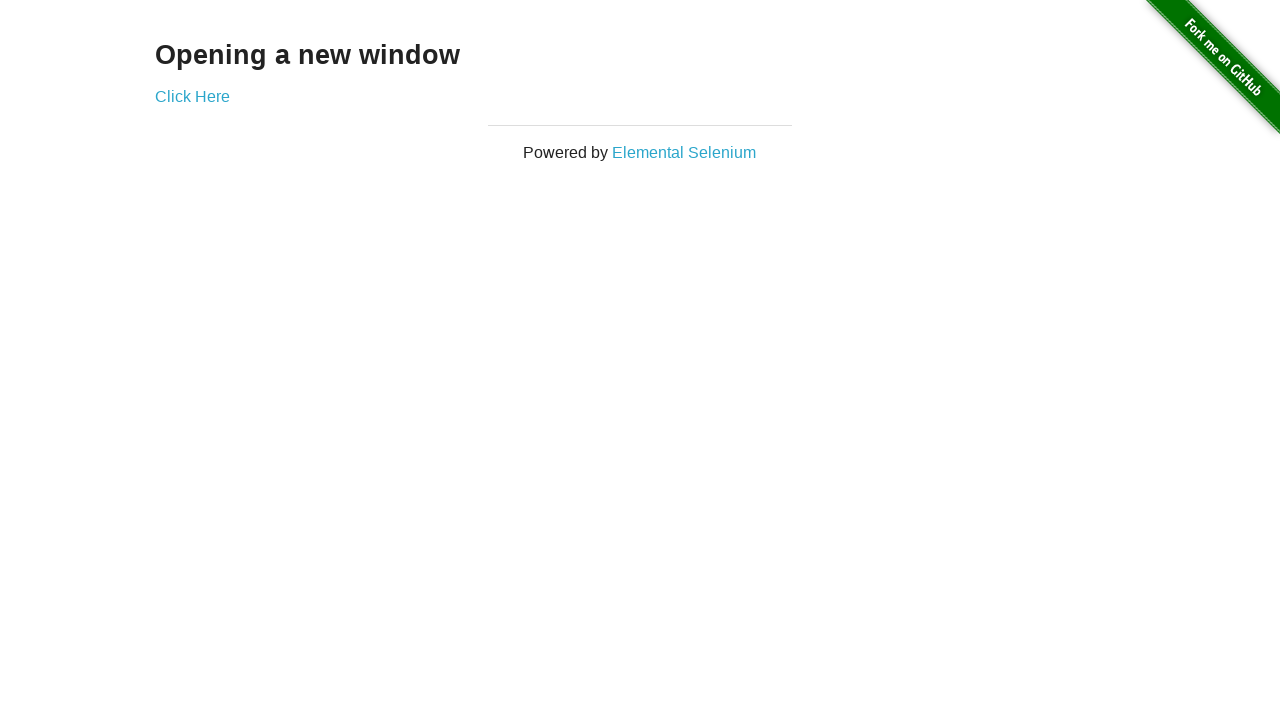

Opened a new browser window/page in the same context
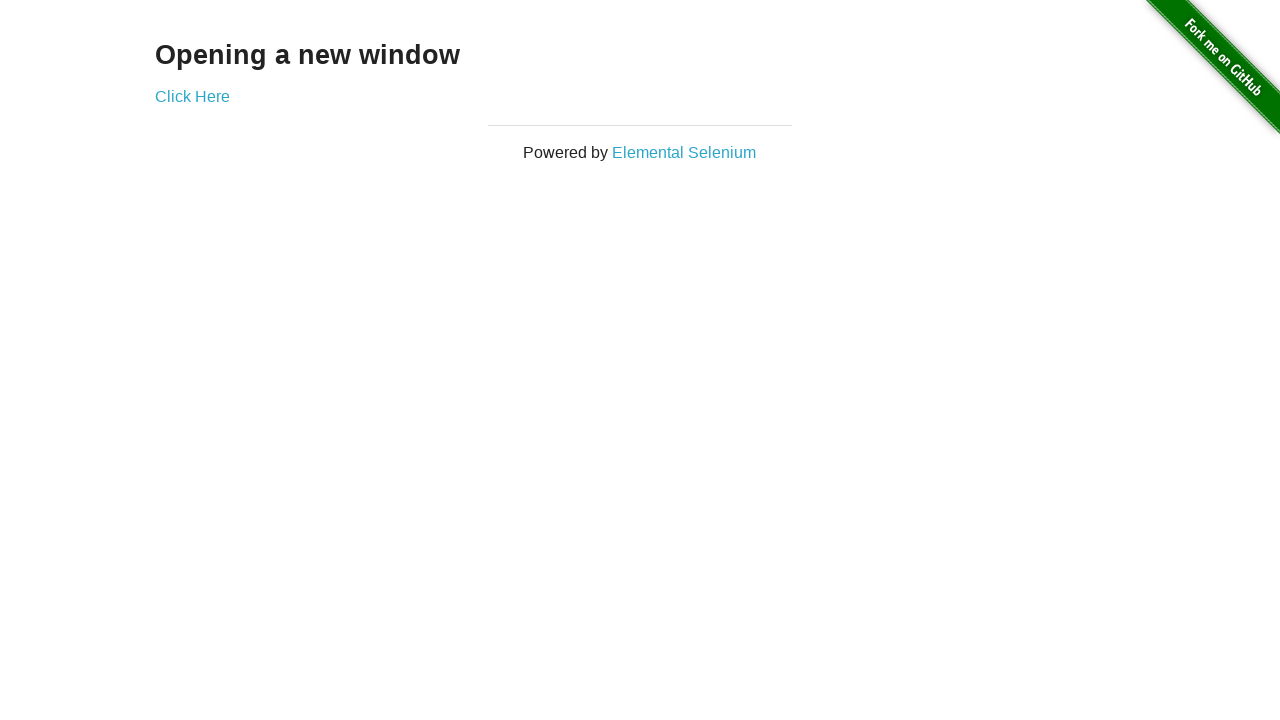

Navigated new window to typos page
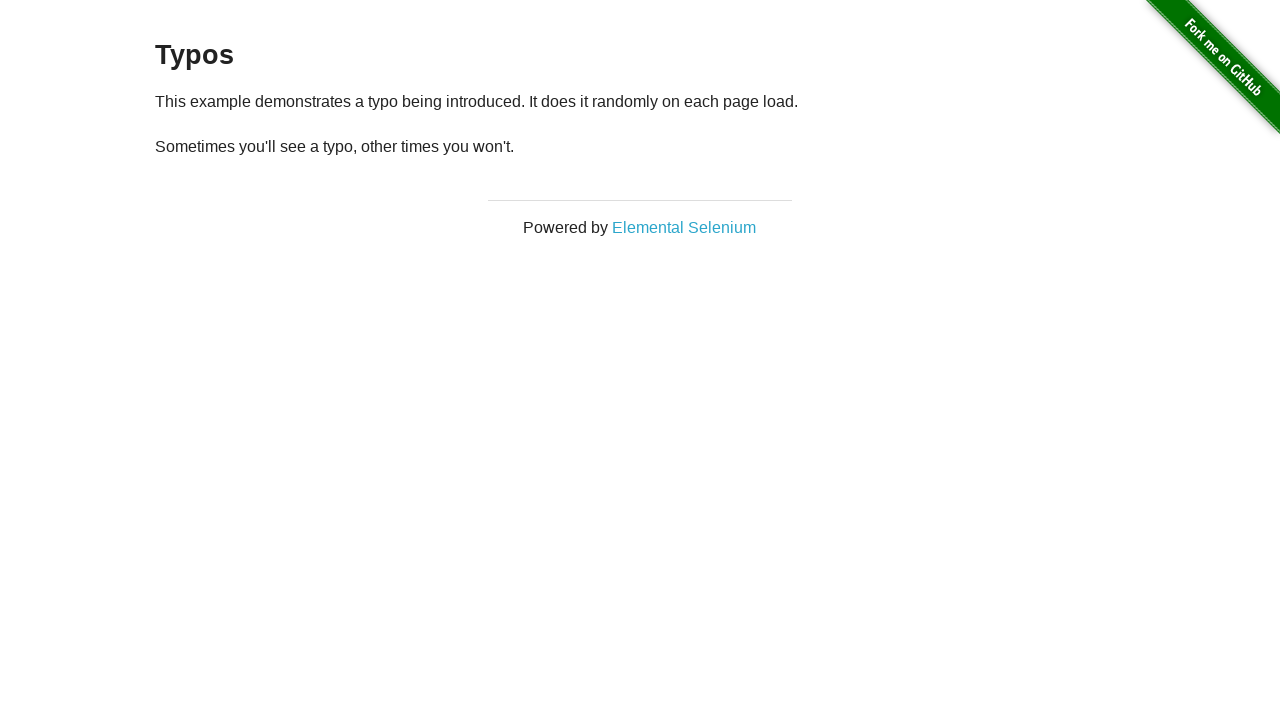

Waited for new page to load (domcontentloaded)
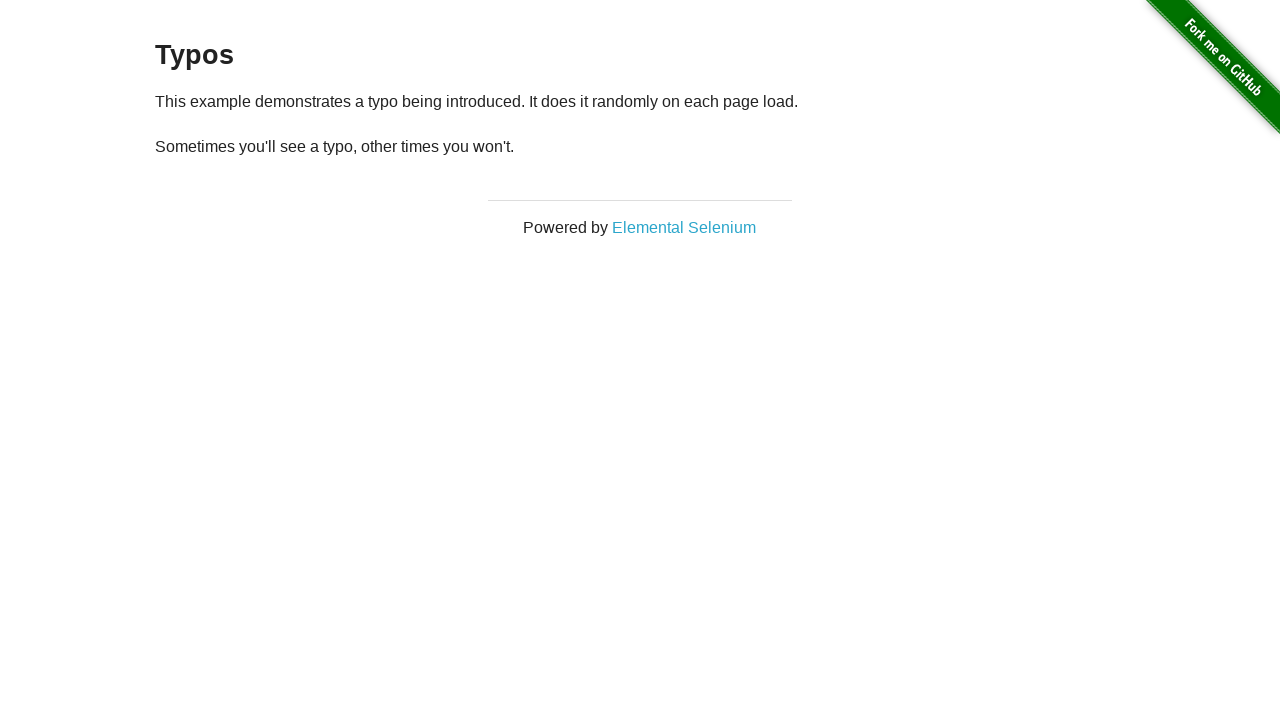

Verified that 2 windows/pages are open
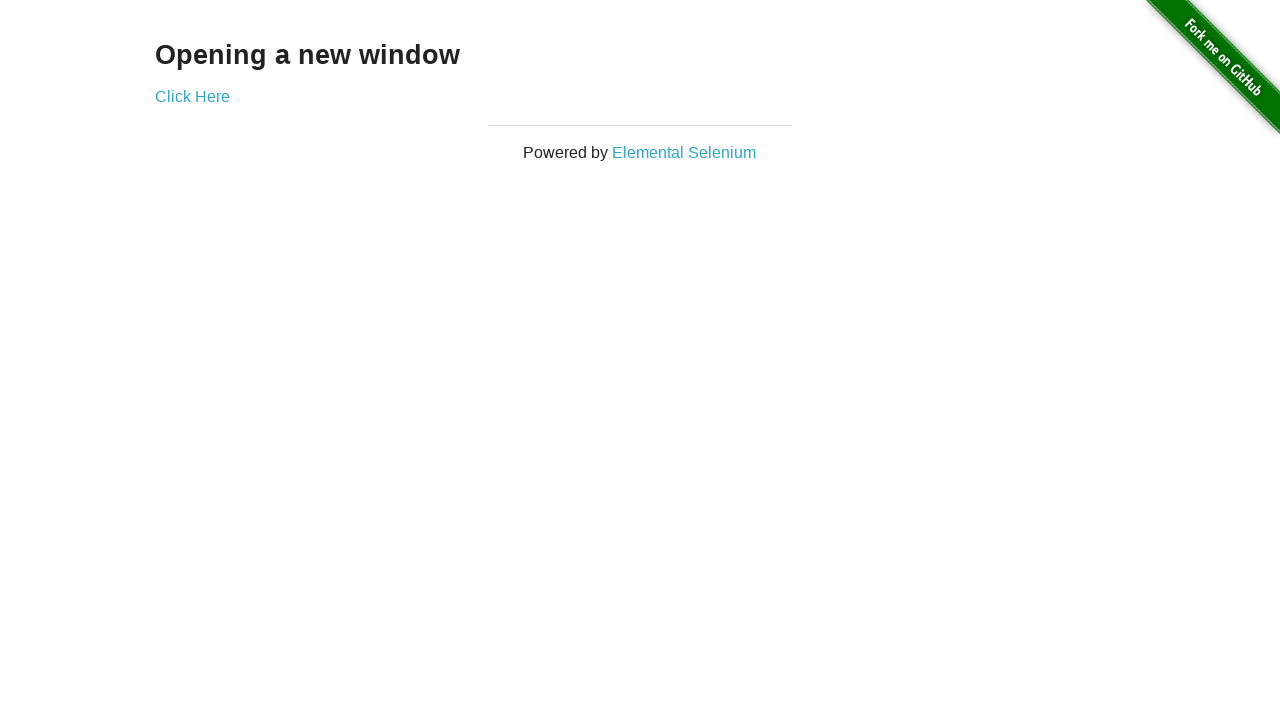

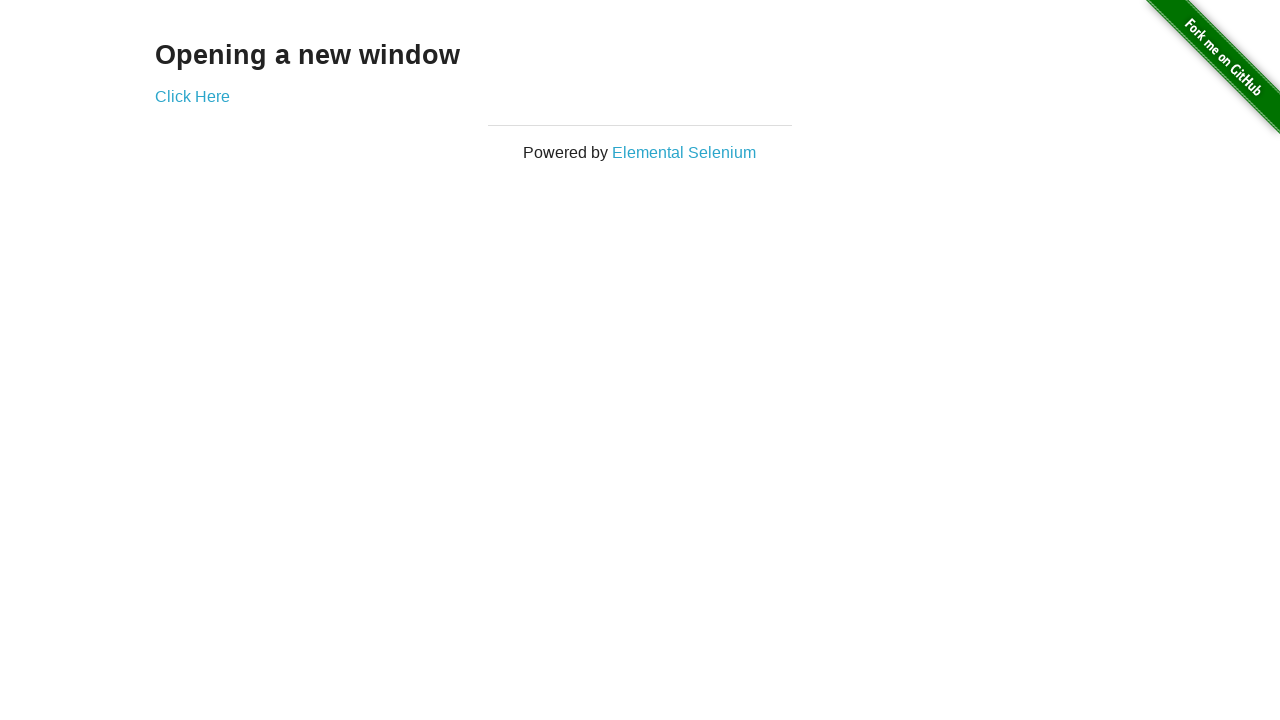